Tests the open window button functionality by clicking it and handling the new window that opens

Starting URL: http://www.qaclickacademy.com/practice.php

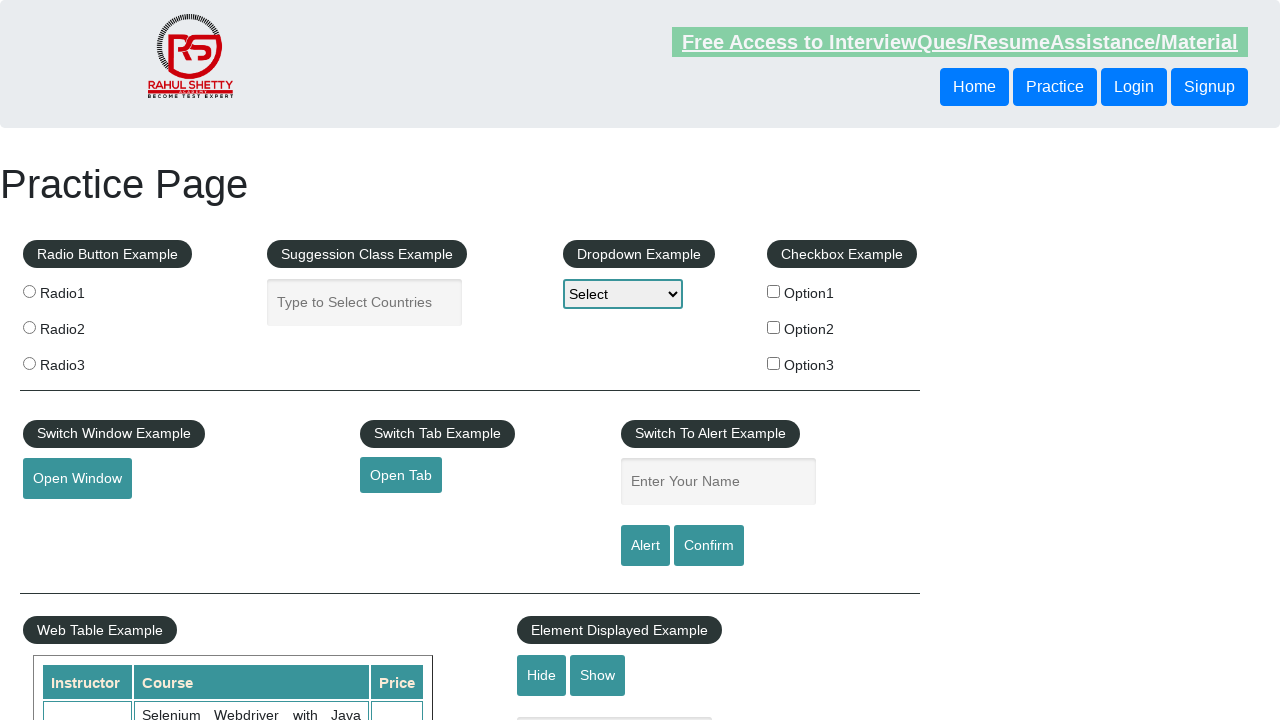

Clicked open window button and new page opened at (77, 479) on #openwindow
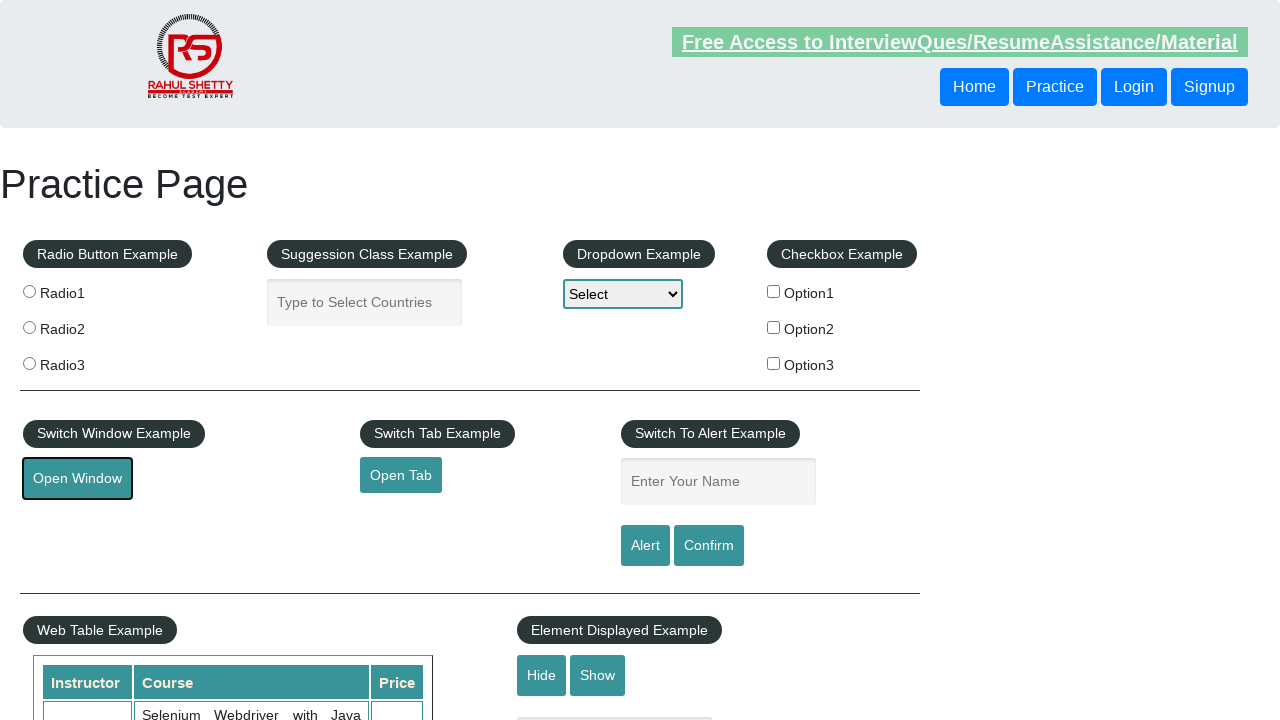

Retrieved new page object from popup
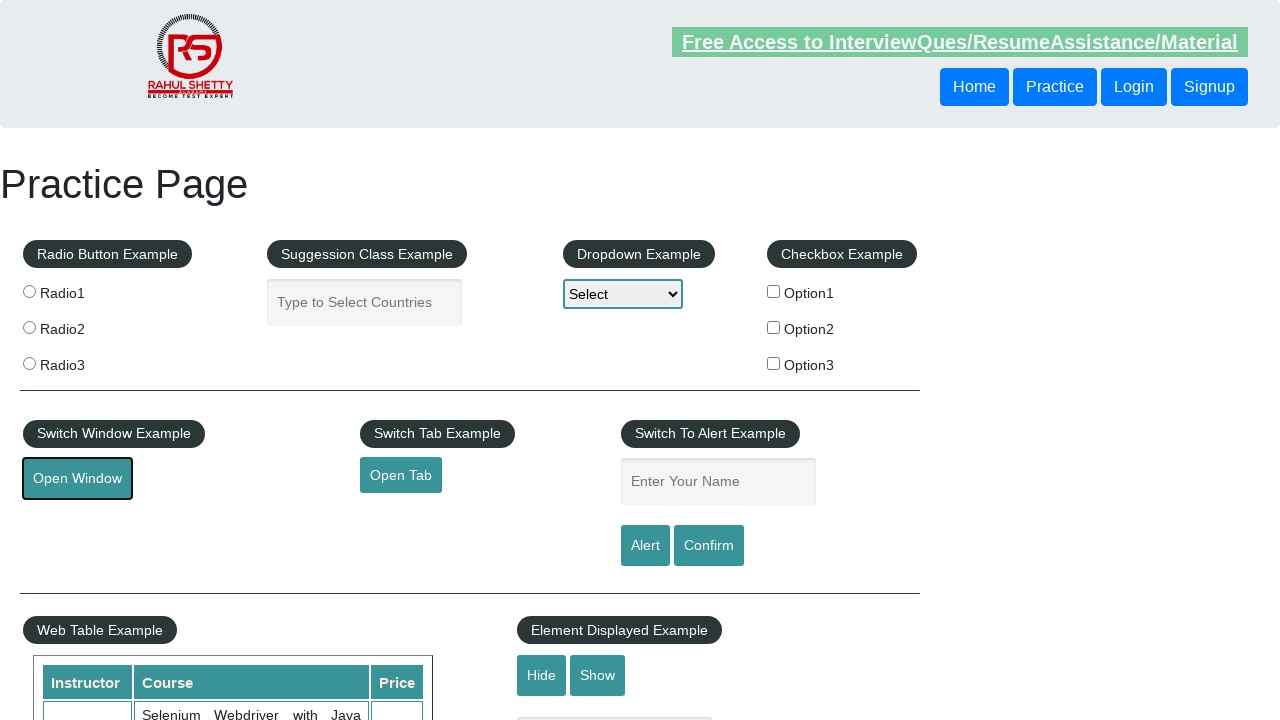

New page finished loading
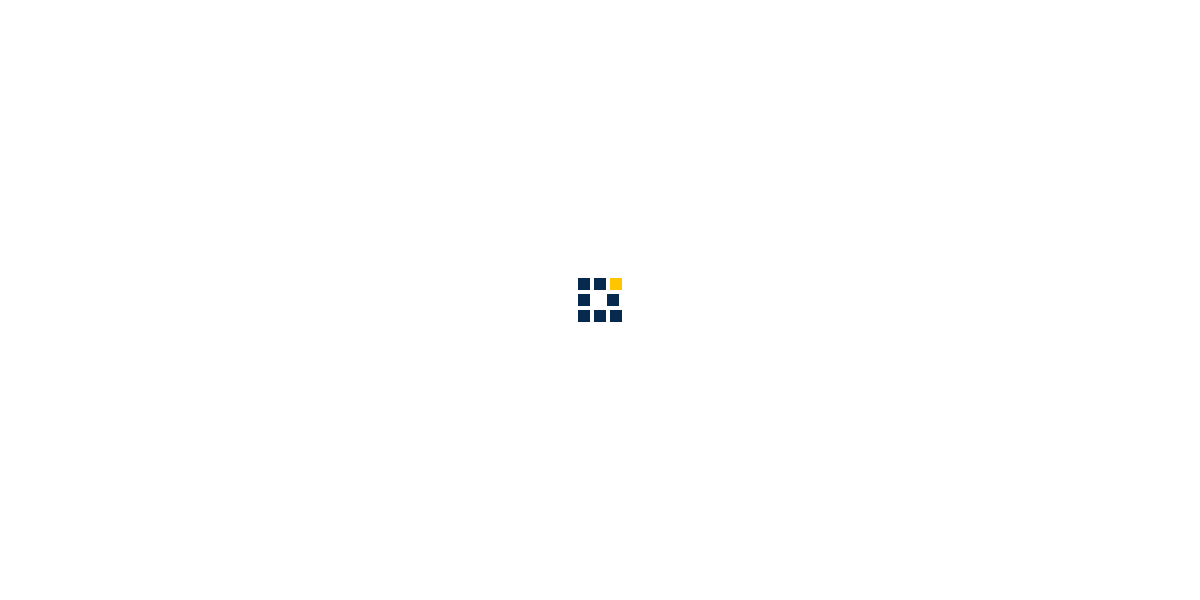

Closed the new window
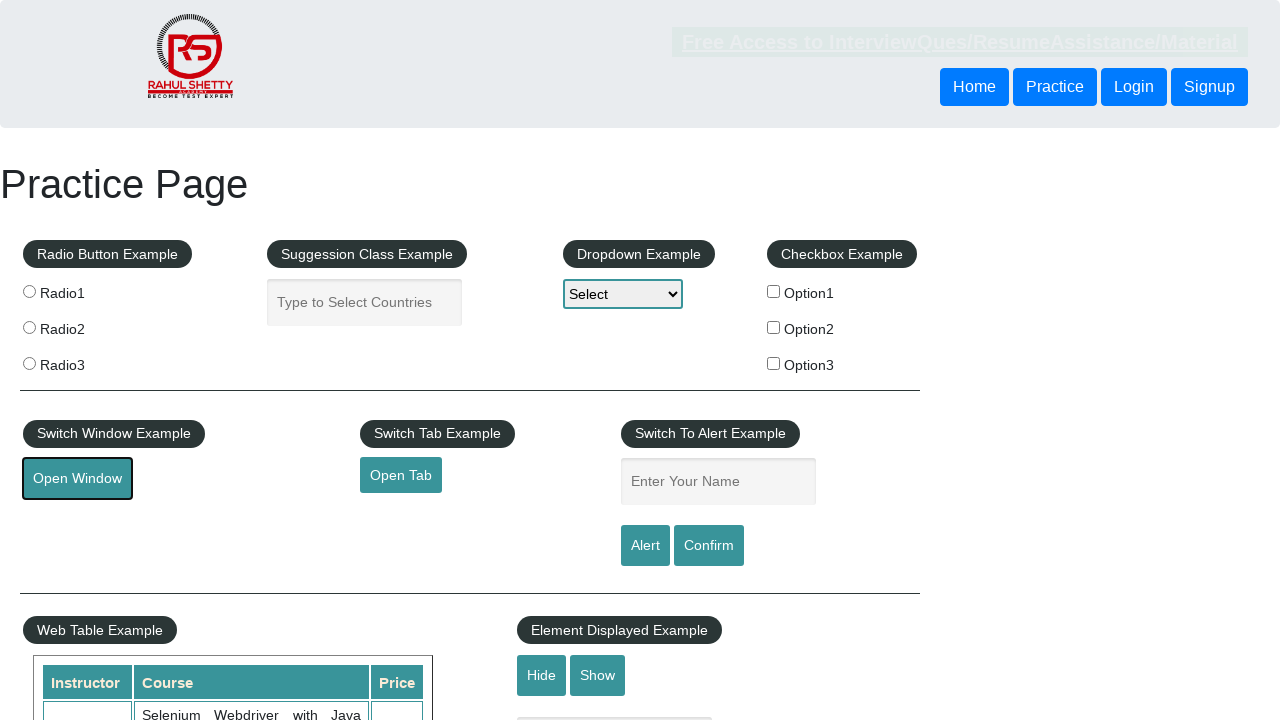

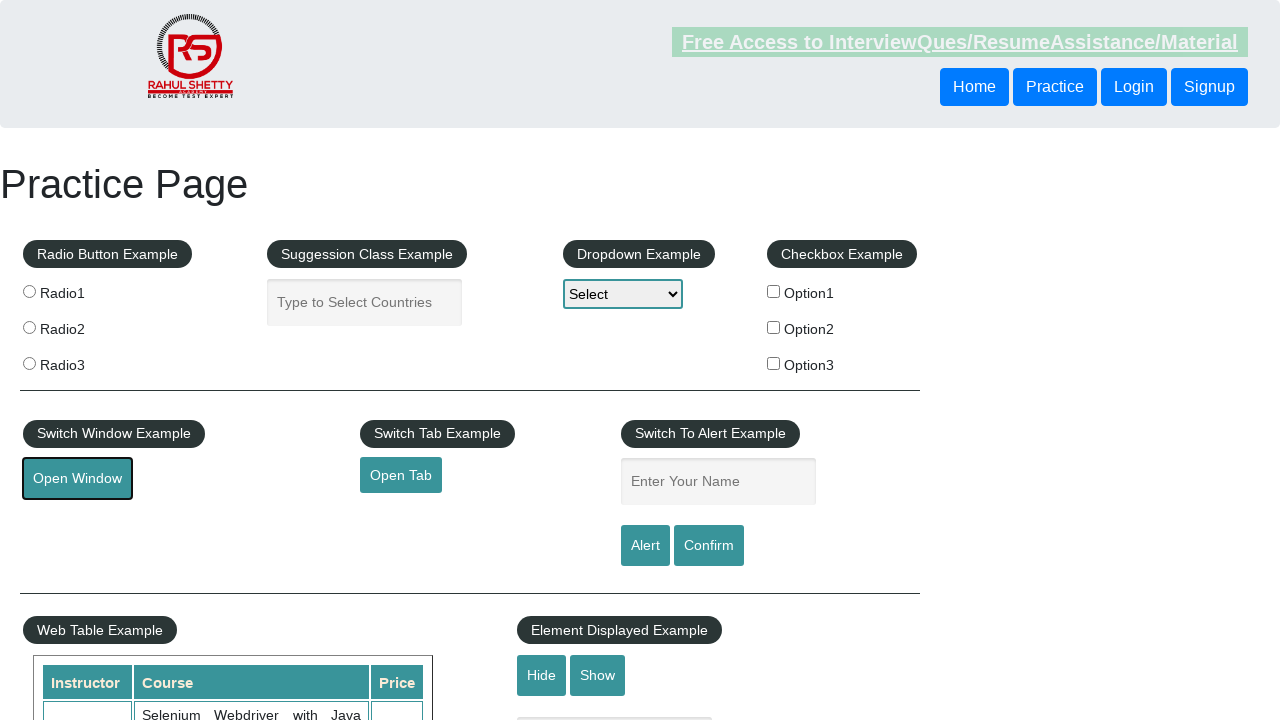